Tests iframe handling by switching to a frame using index and filling a username field within that frame

Starting URL: https://demoapps.qspiders.com/ui/frames?sublist=0

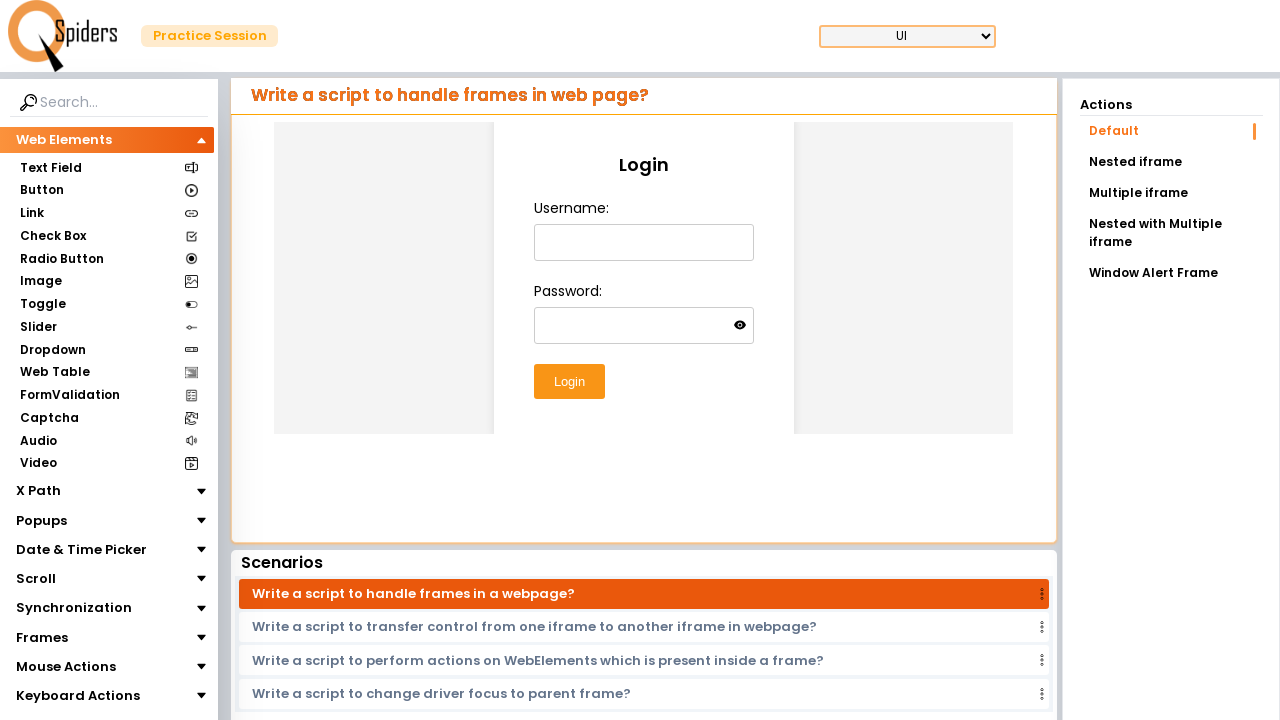

Located first iframe using frame_locator
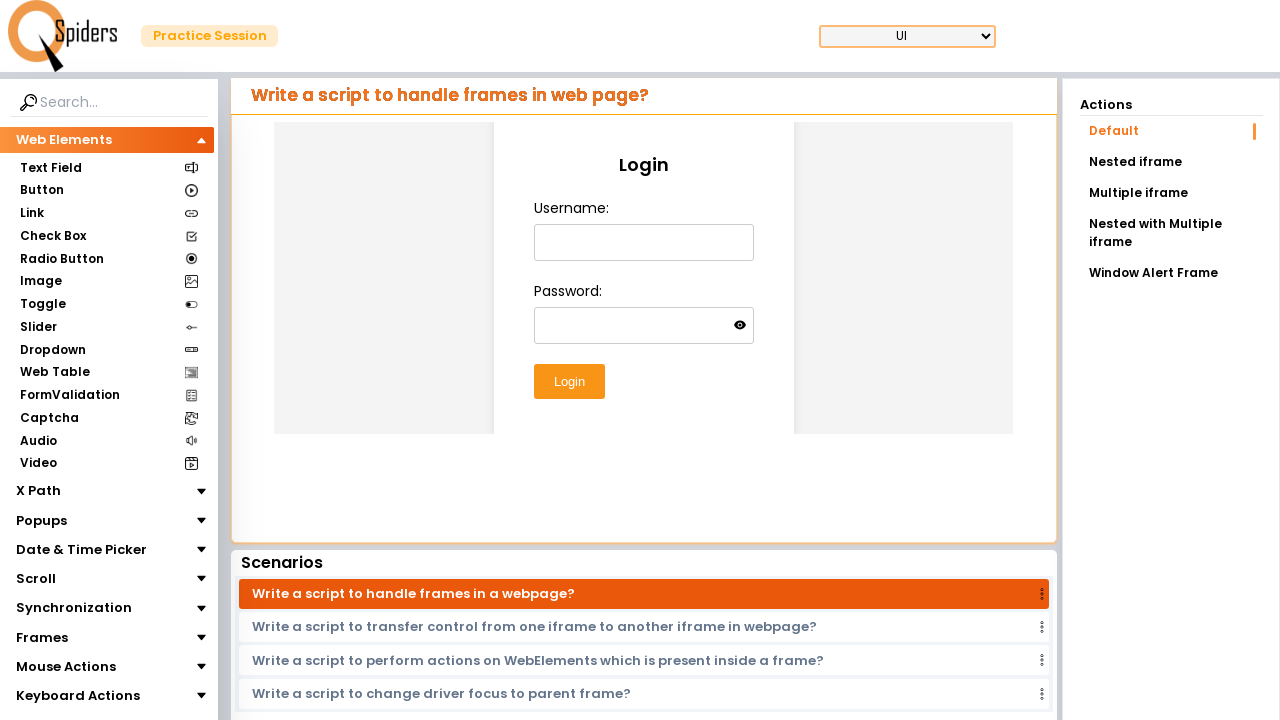

Filled username field with 'Akash' inside the iframe on iframe >> nth=0 >> internal:control=enter-frame >> #username
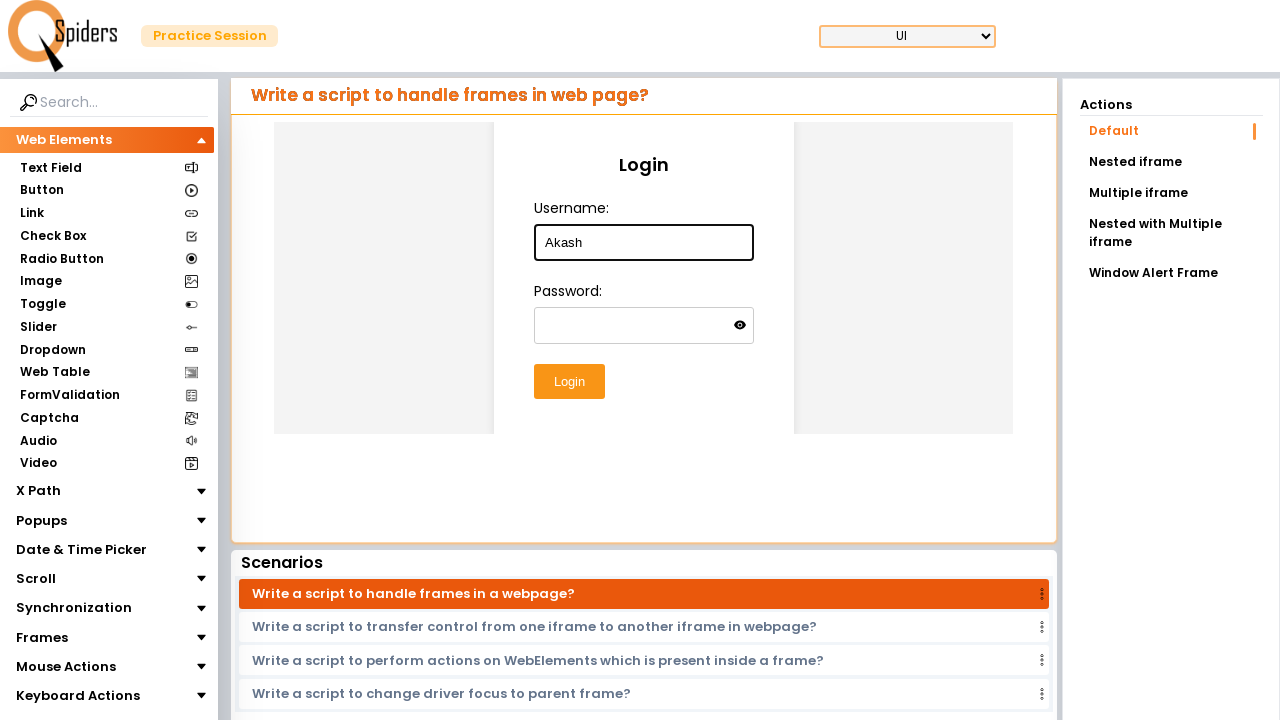

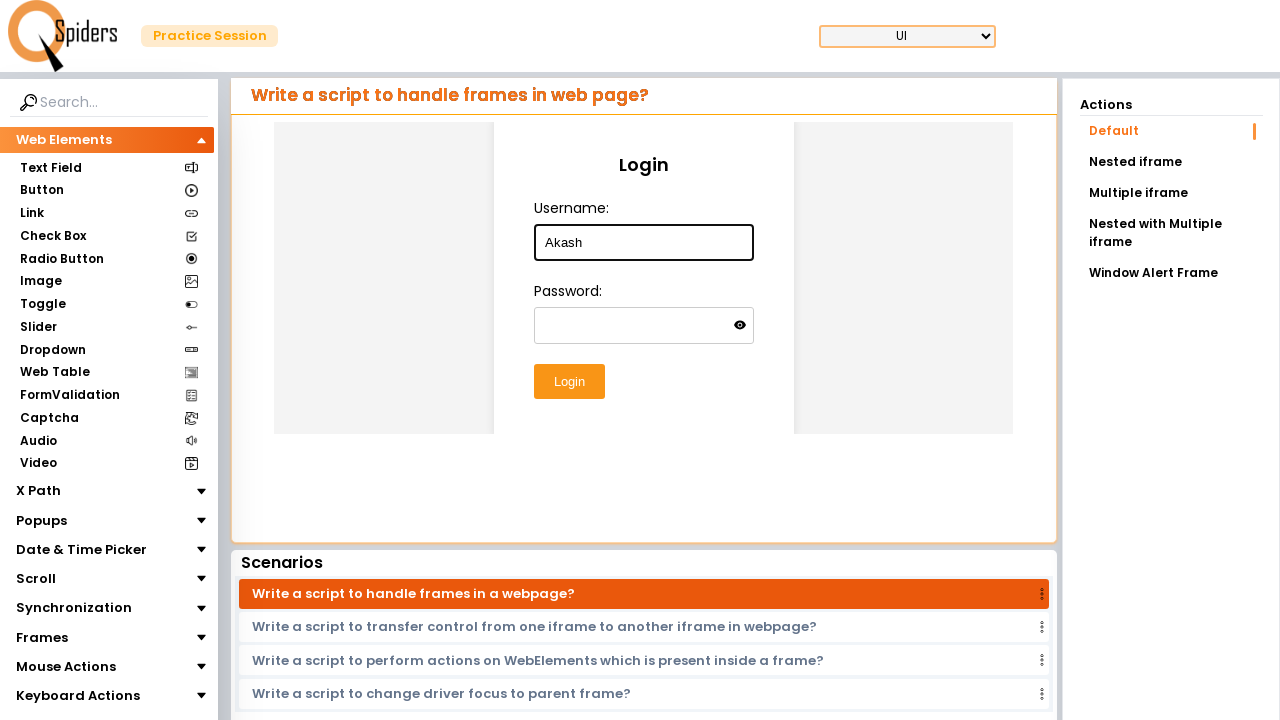